Navigates to the UK government holiday entitlement calculator page and clicks the "Start now" button to begin the calculation process.

Starting URL: https://www.gov.uk/calculate-your-holiday-entitlement

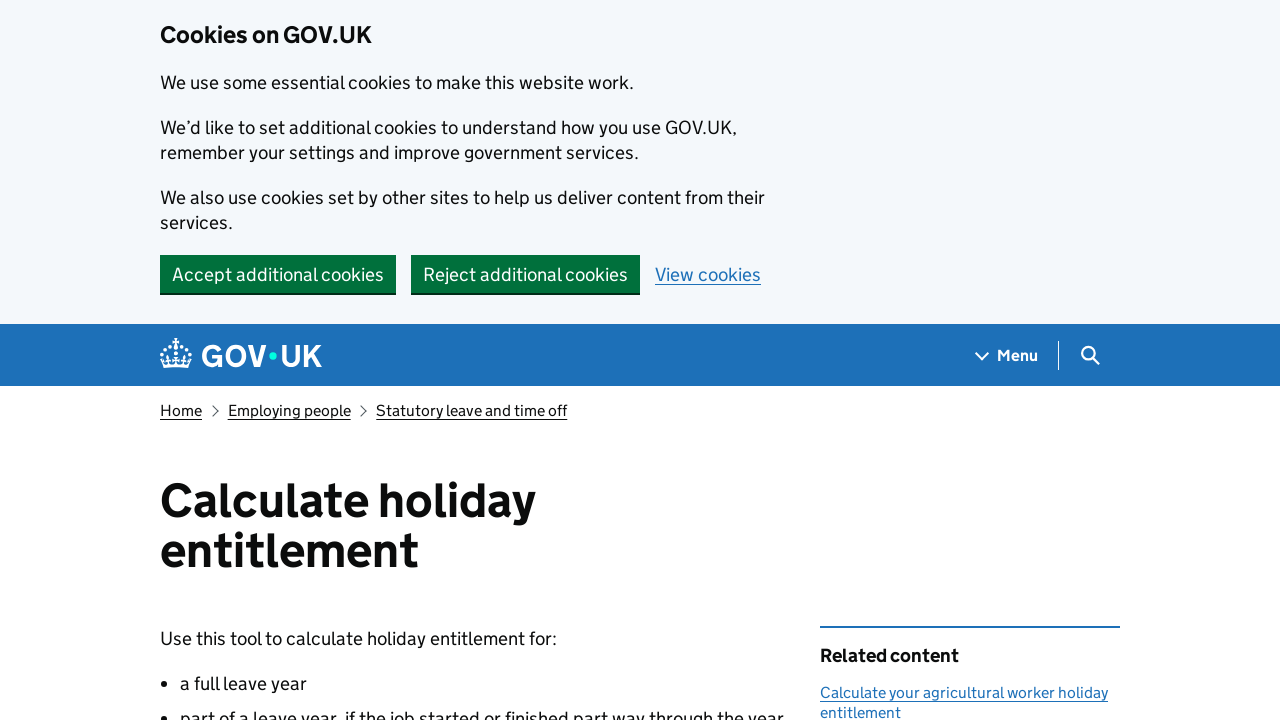

Navigated to UK government holiday entitlement calculator page
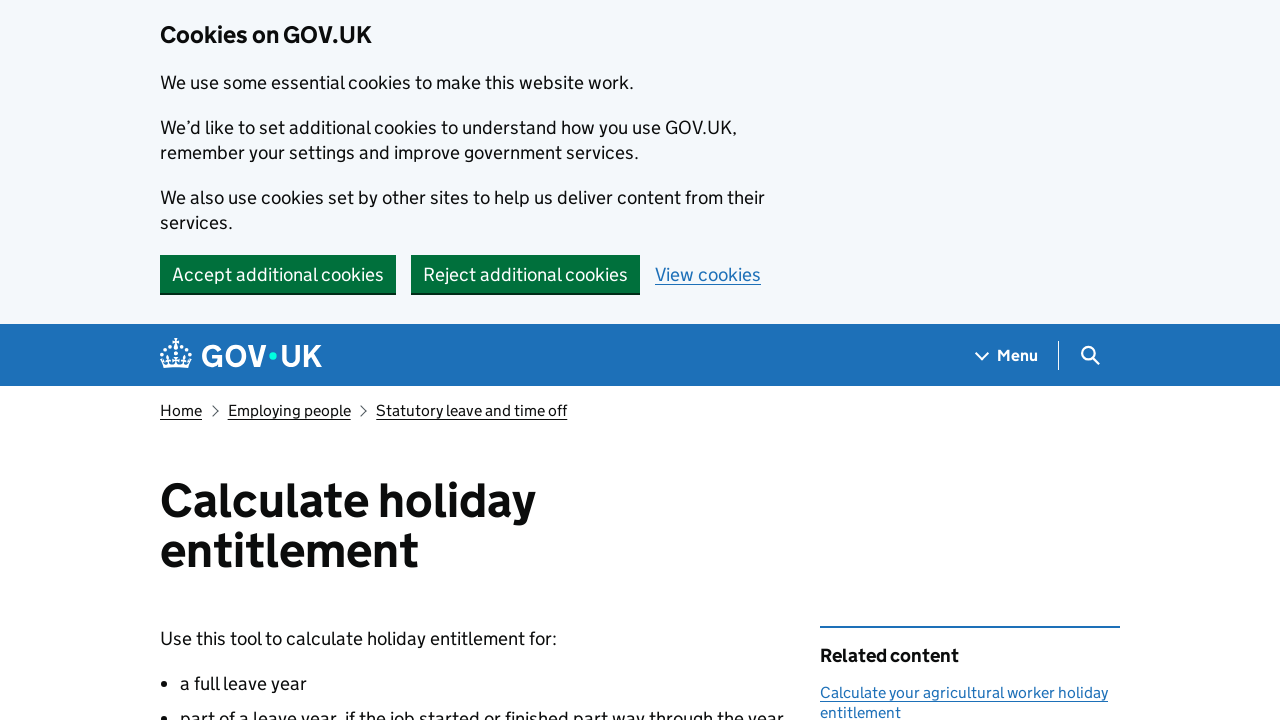

Clicked 'Start now' button to begin the calculation process at (238, 360) on internal:role=button[name="Start now"i]
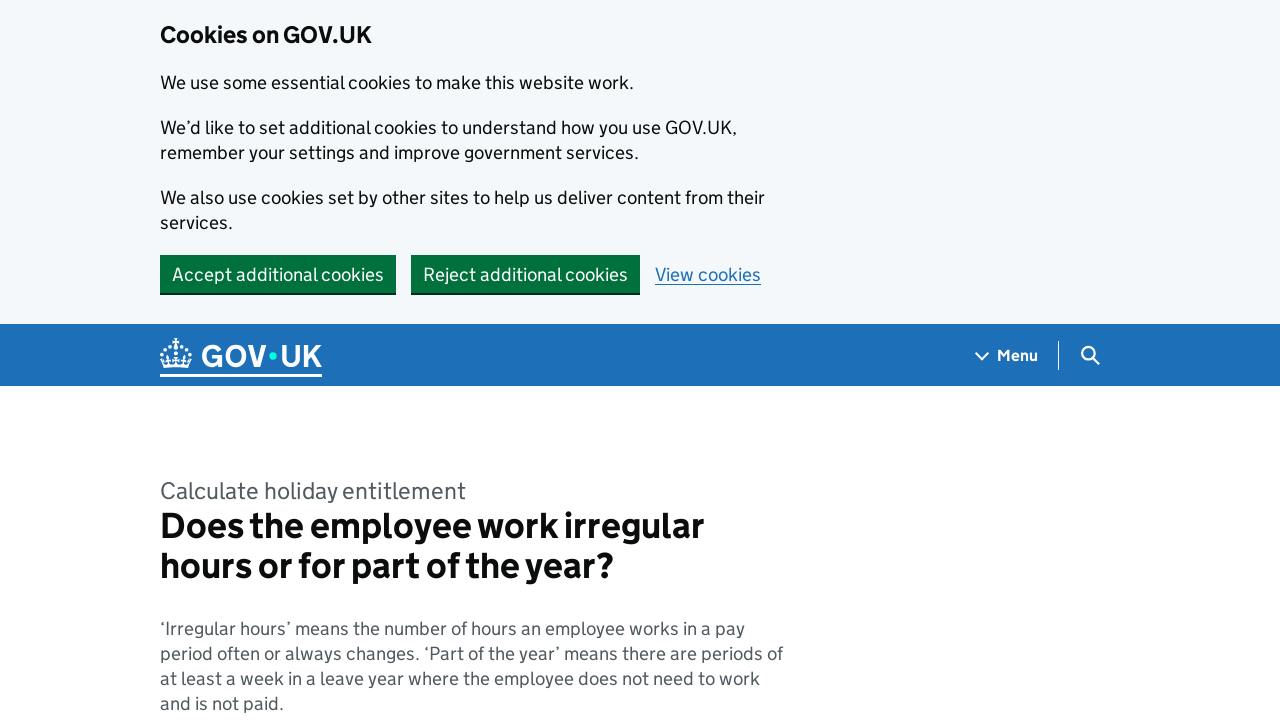

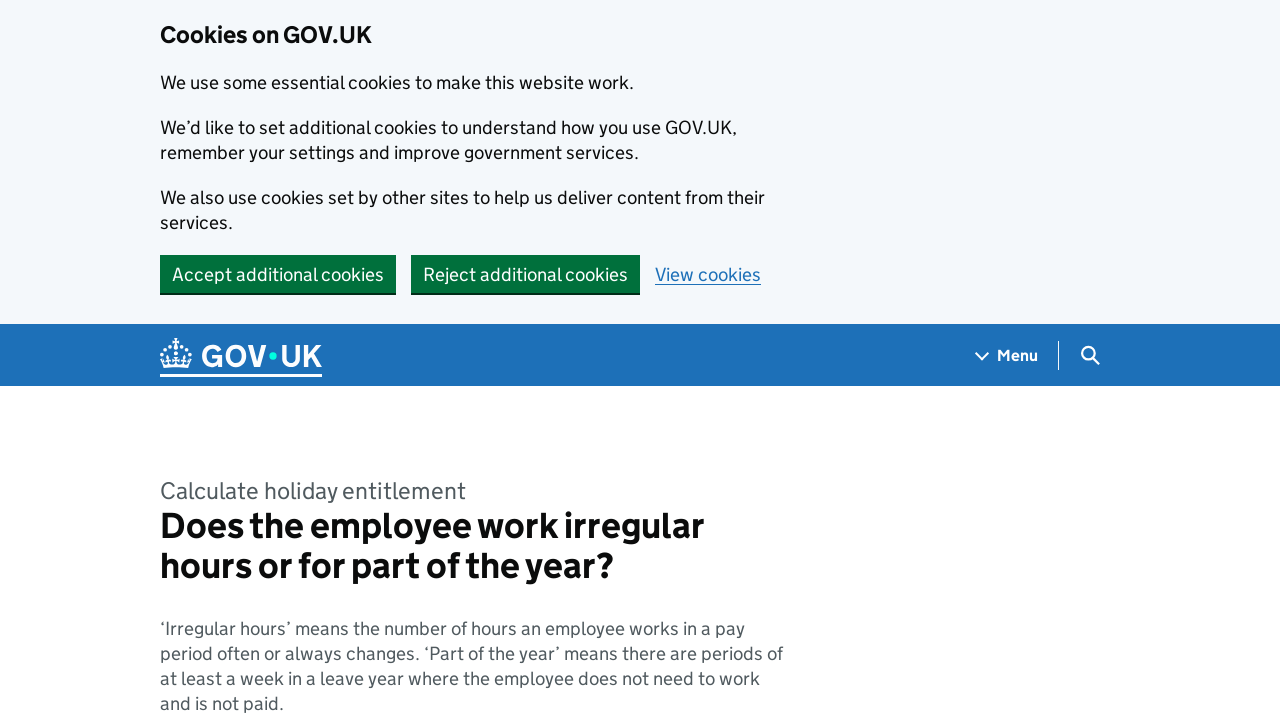